Tests browser navigation functionality by visiting multiple sites, using back button, and refreshing the page while verifying URLs and page titles

Starting URL: https://www.youtube.com/

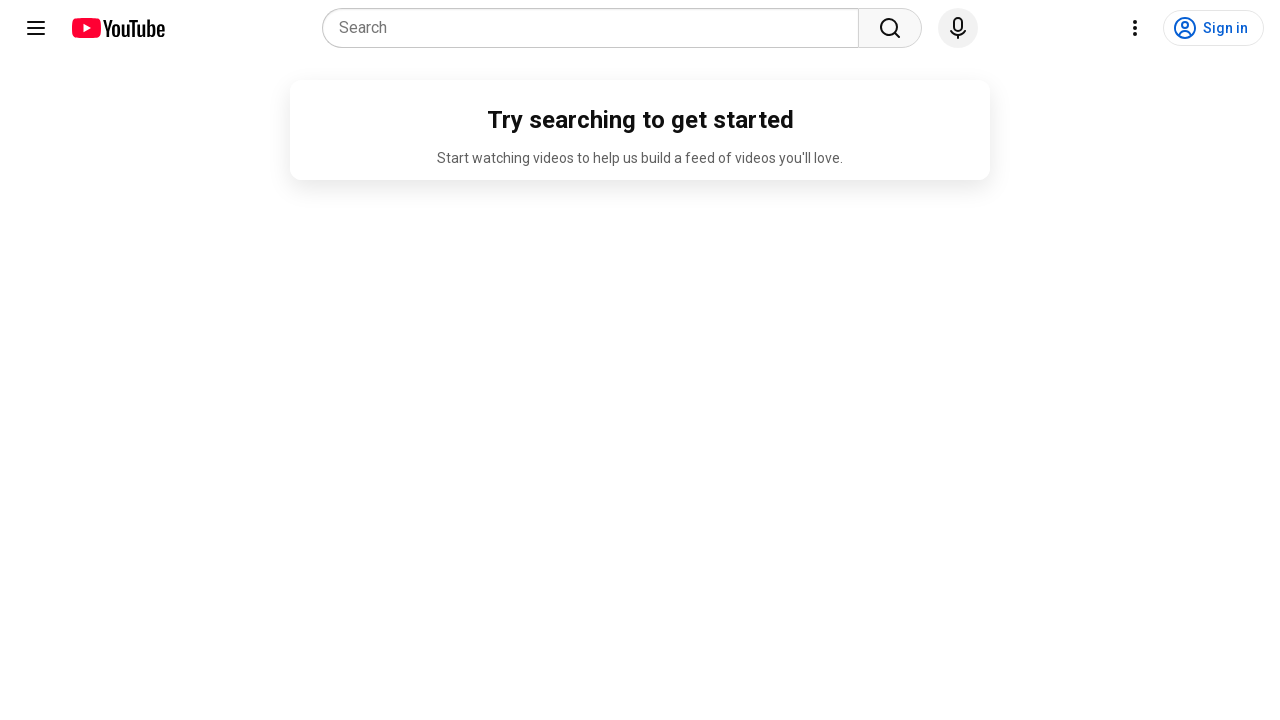

Navigated to Test Otomasyonu website
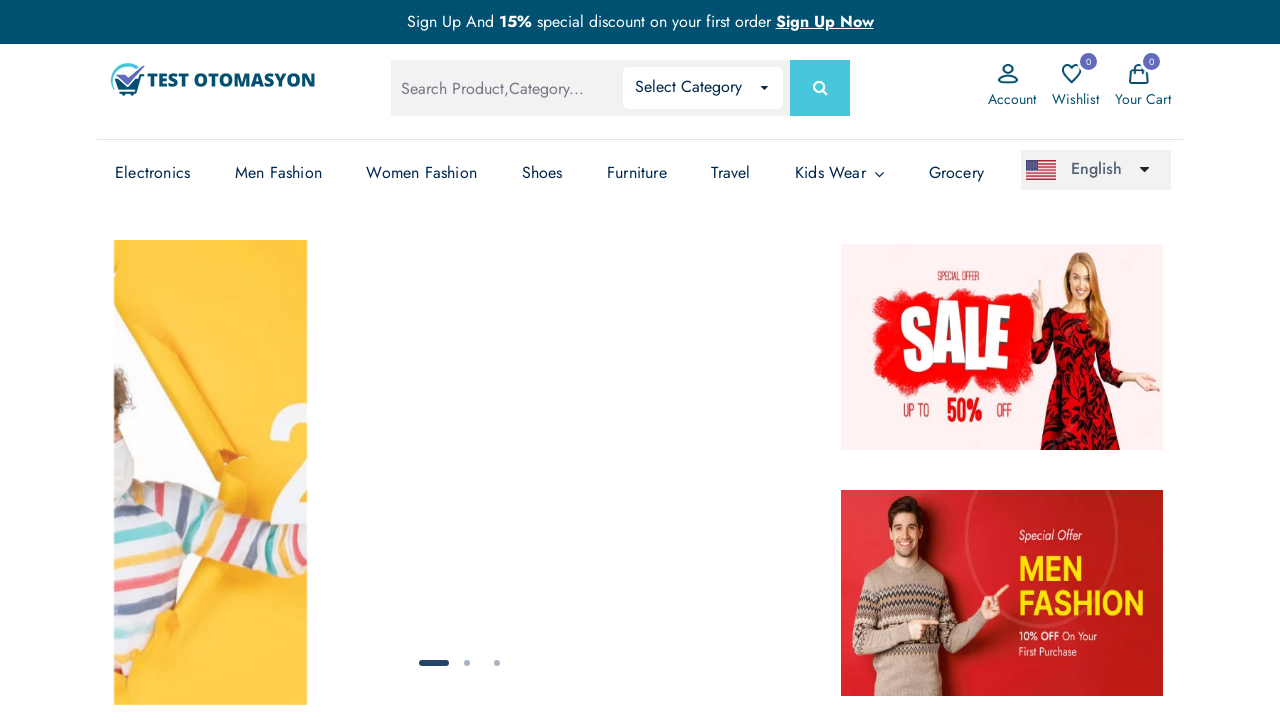

Waited for Test Otomasyonu page to fully load
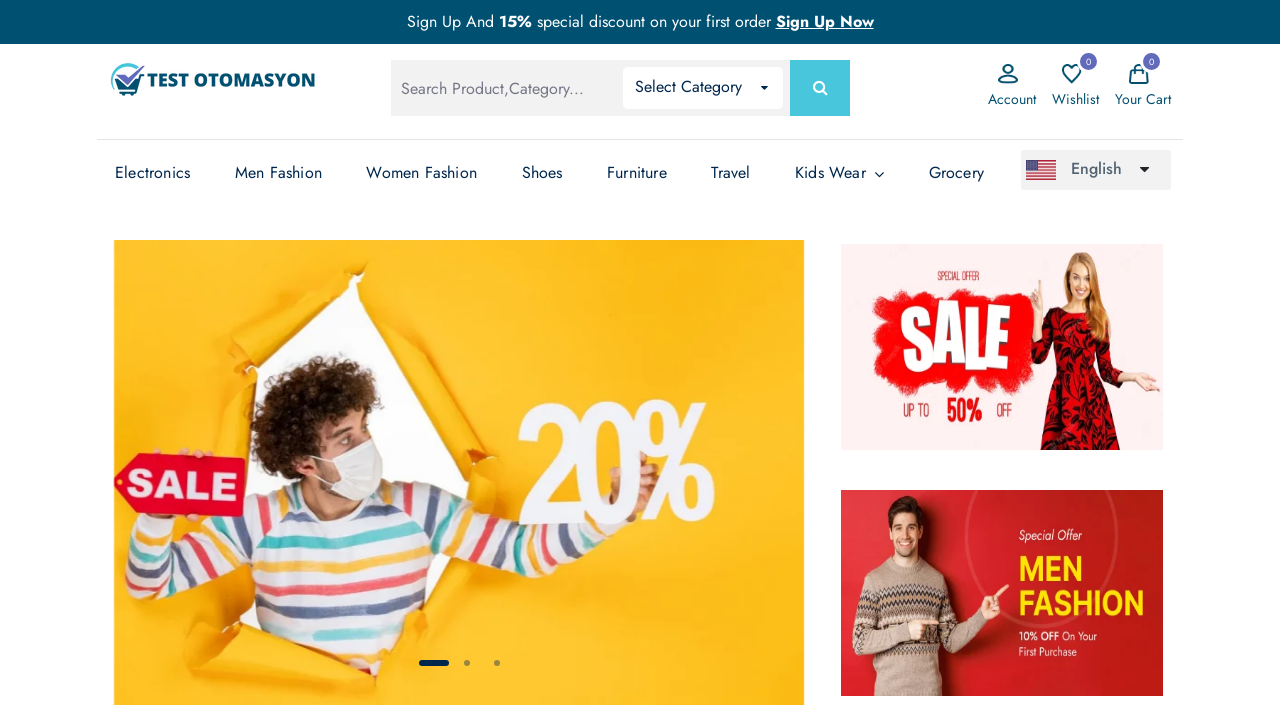

Verified page title contains 'Test Otomasyonu'
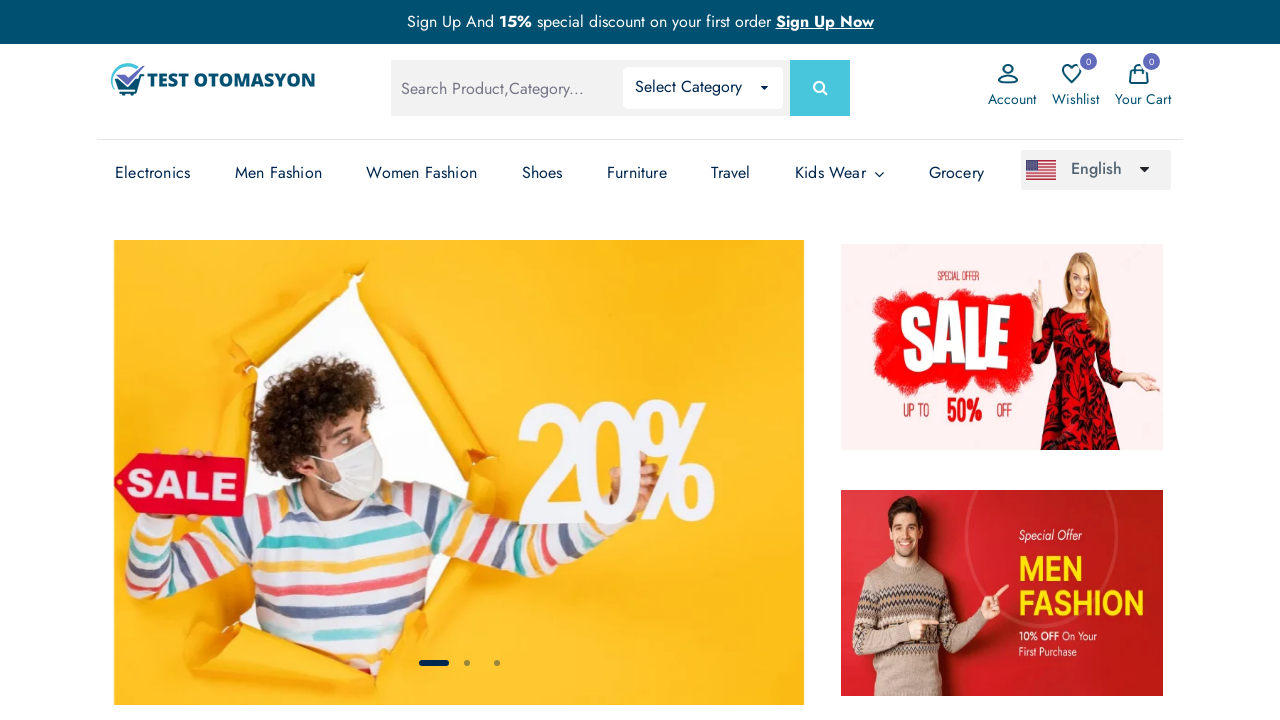

Clicked browser back button to return to YouTube
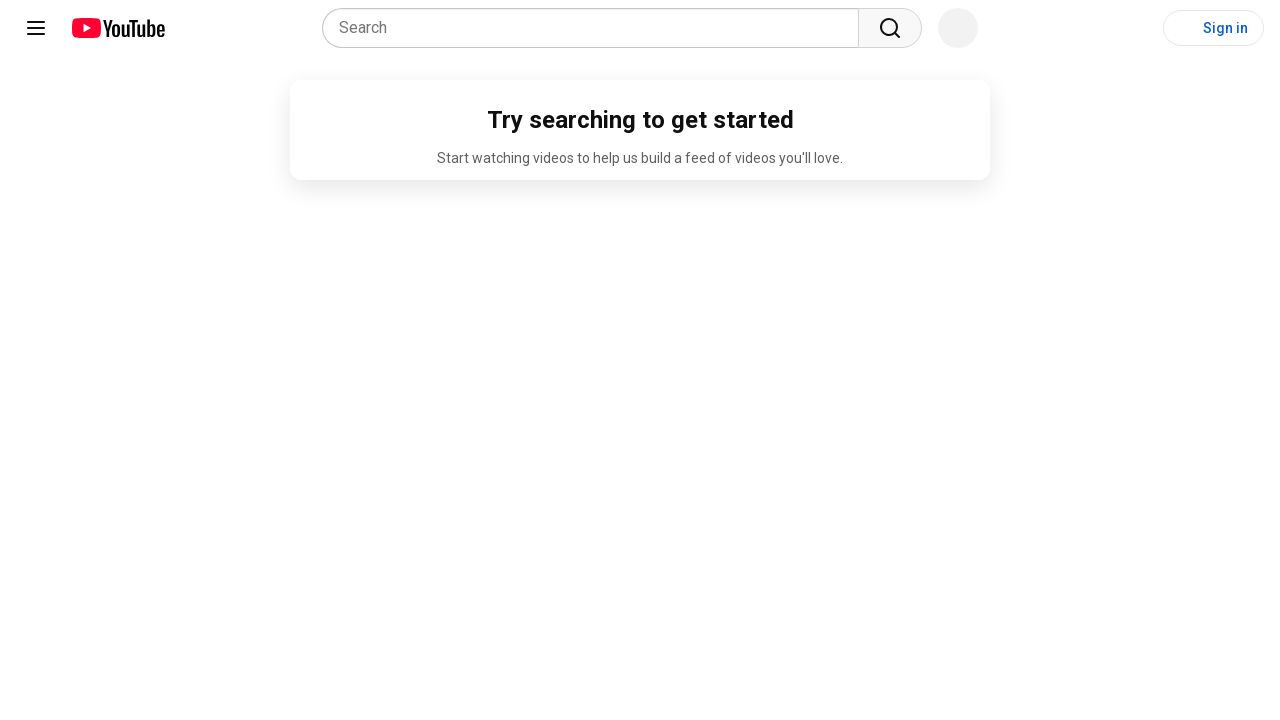

Waited for YouTube page to fully load after going back
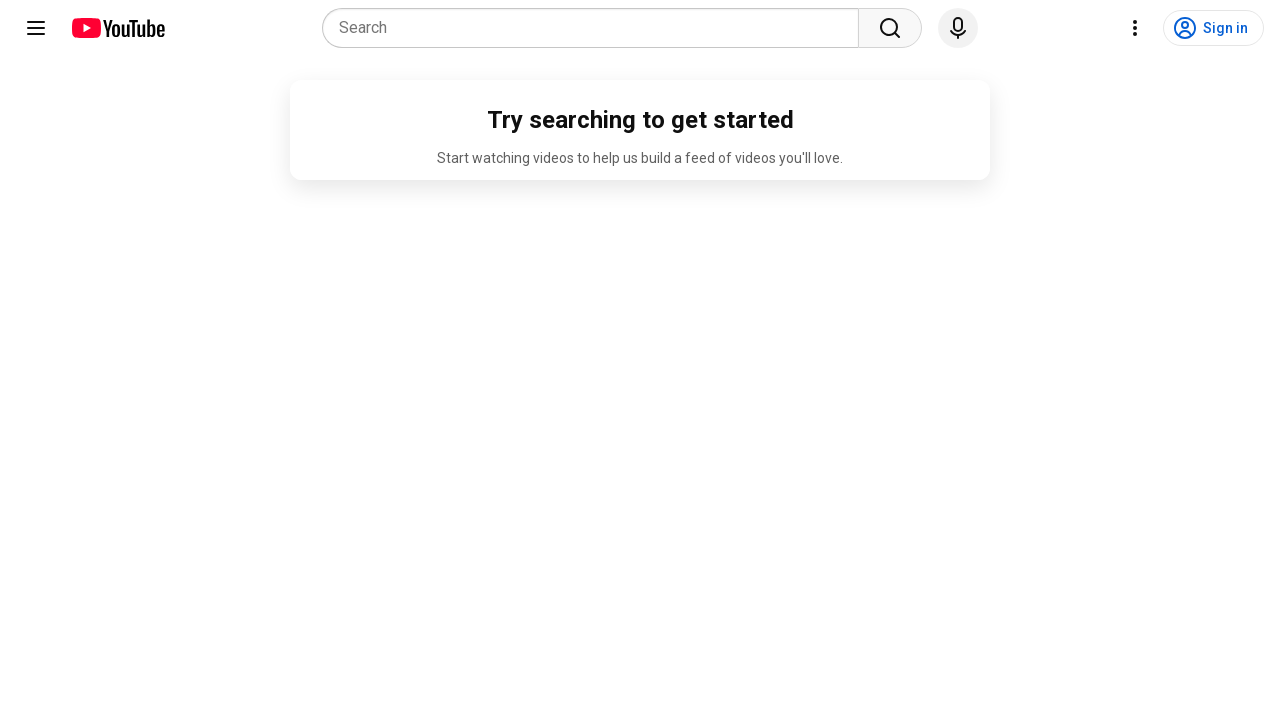

Verified page title contains 'YouTube'
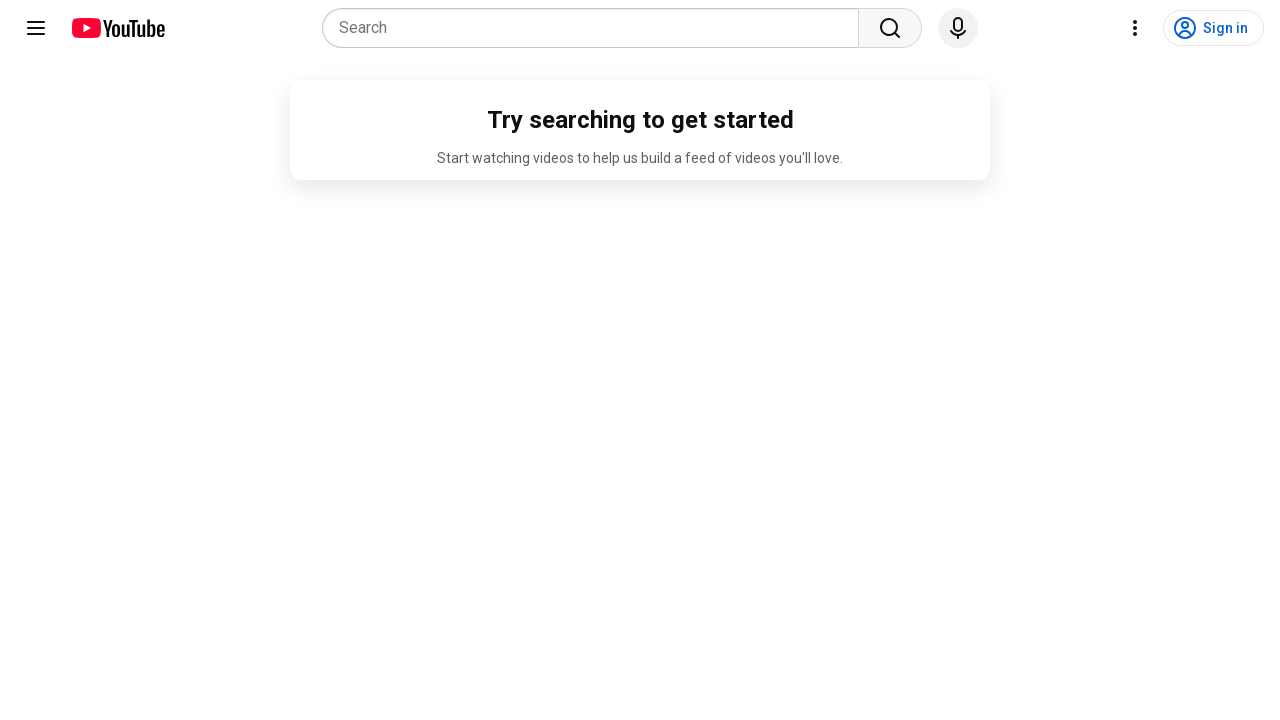

Refreshed the YouTube page
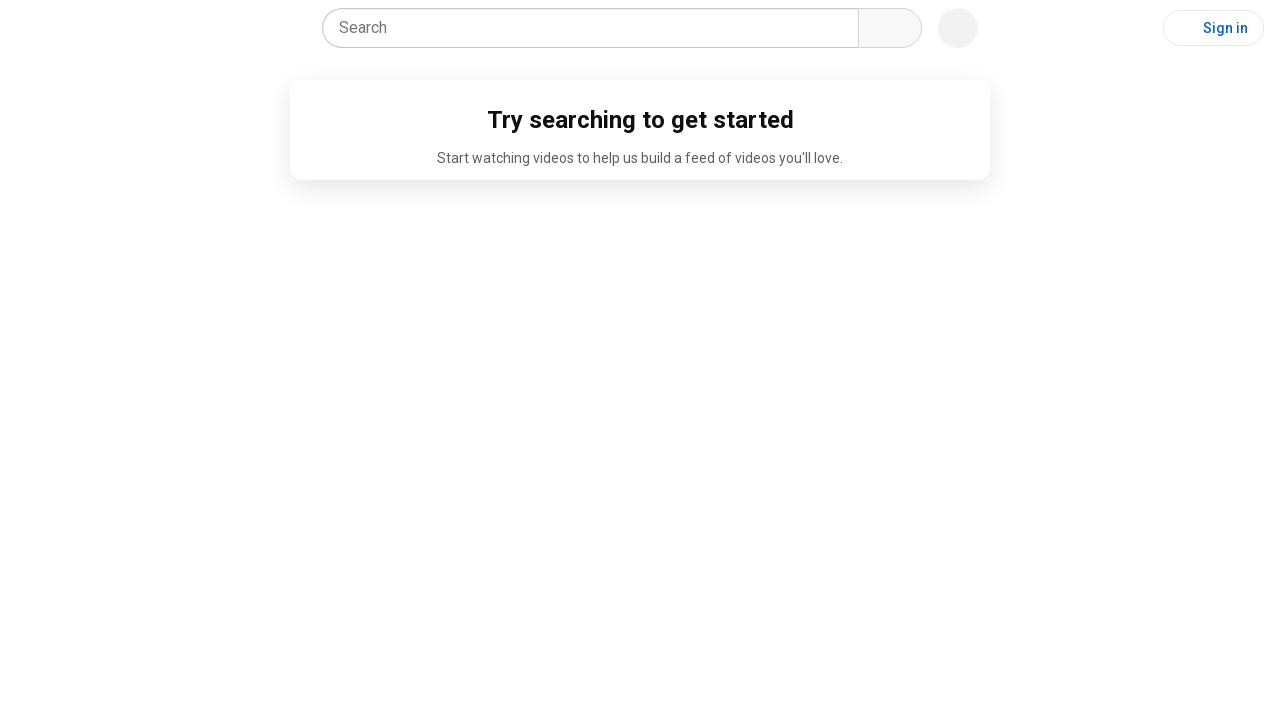

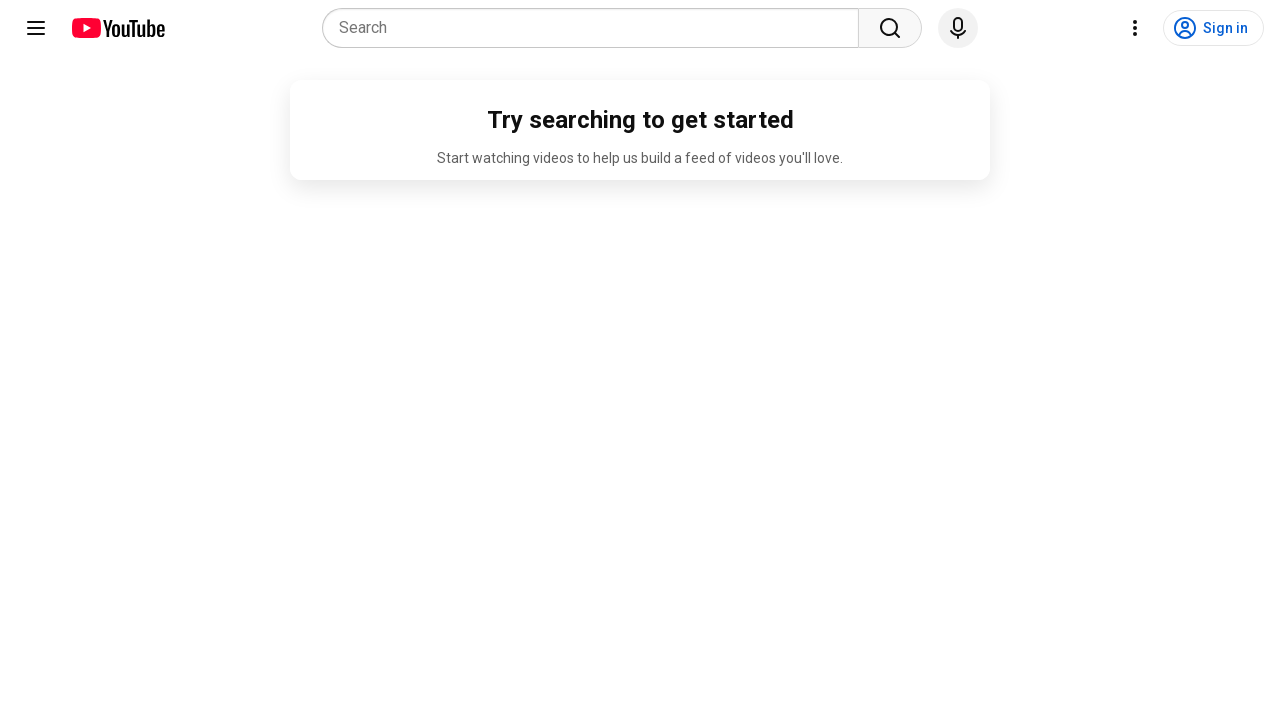